Navigates to the Selenium downloads page and downloads a file by clicking on a download link

Starting URL: https://www.selenium.dev/downloads/

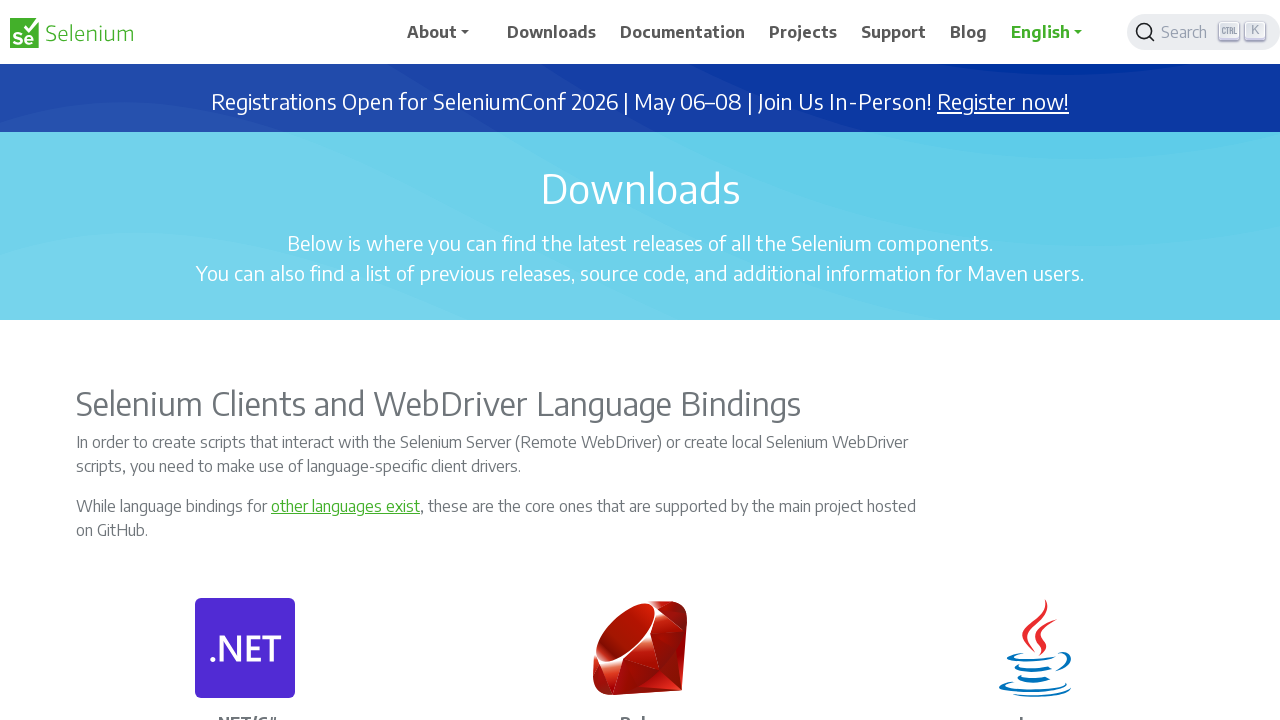

Clicked download link to trigger file download at (1060, 360) on body > div > main > div.row.justify-content-center.px-5.pb-5 > div:nth-child(3) 
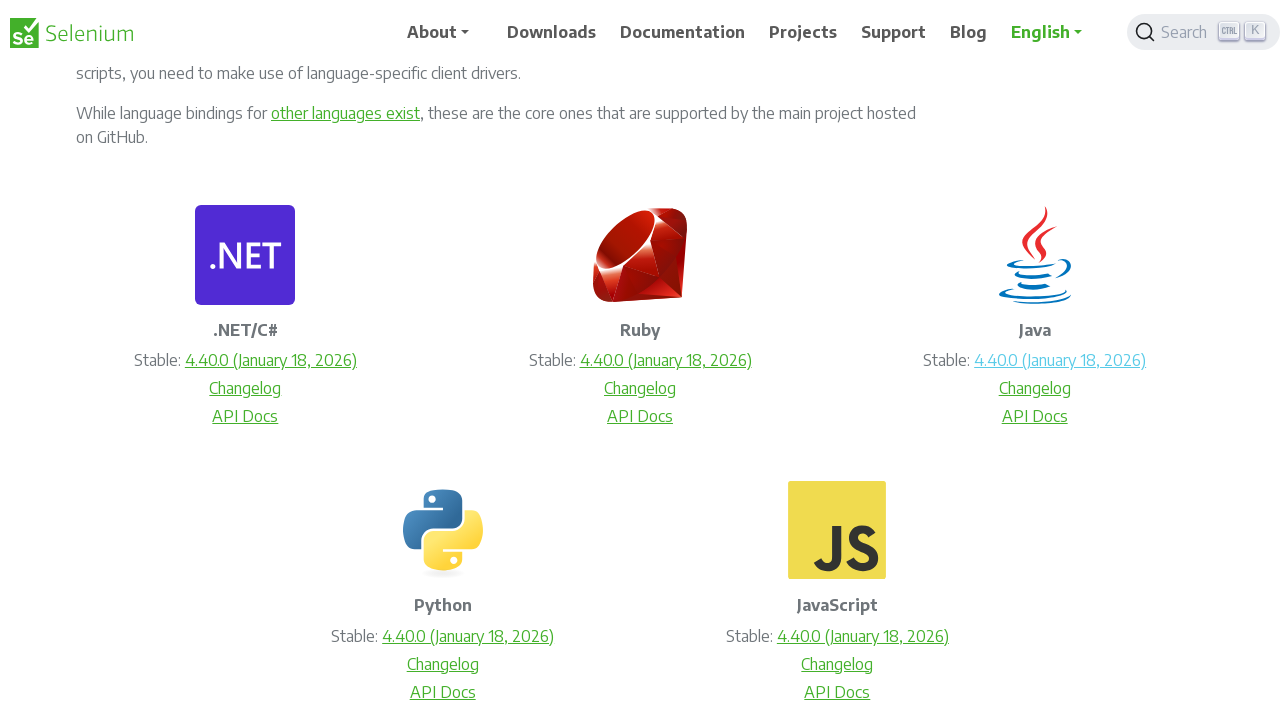

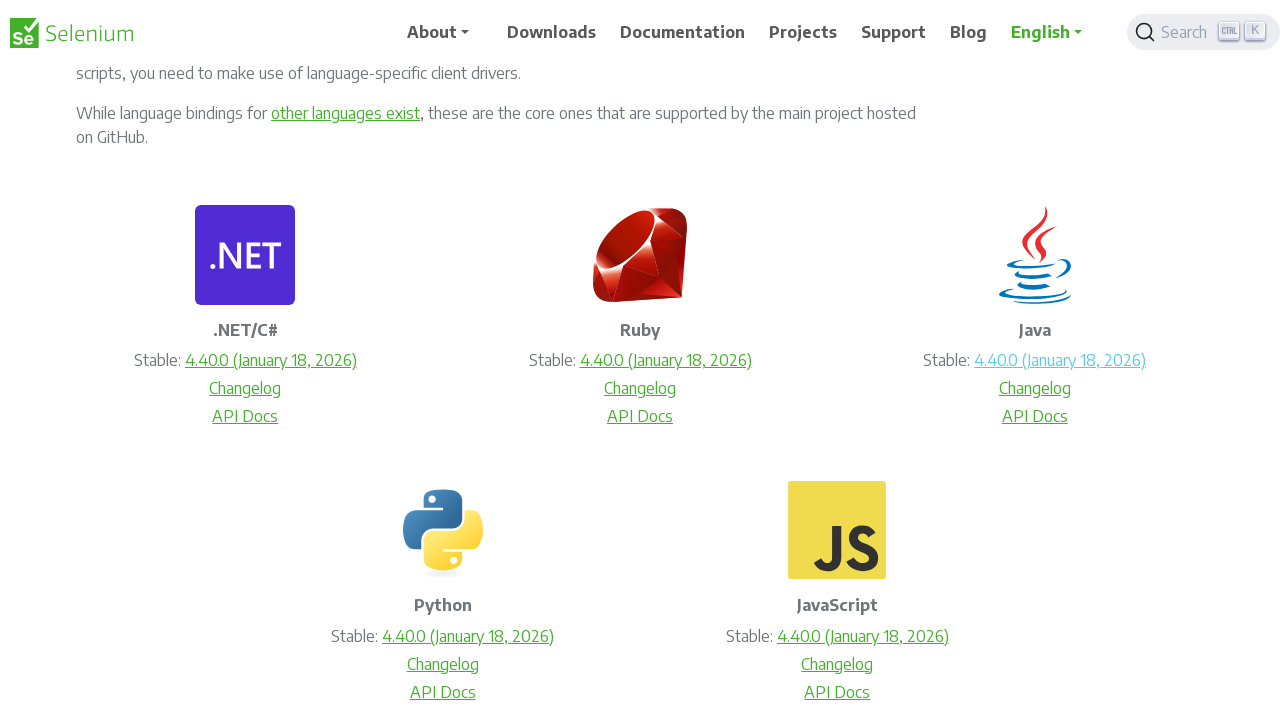